Navigates to jQuery UI Datepicker demo page and maximizes the browser window (disabled test in original)

Starting URL: https://jqueryui.com/datepicker/

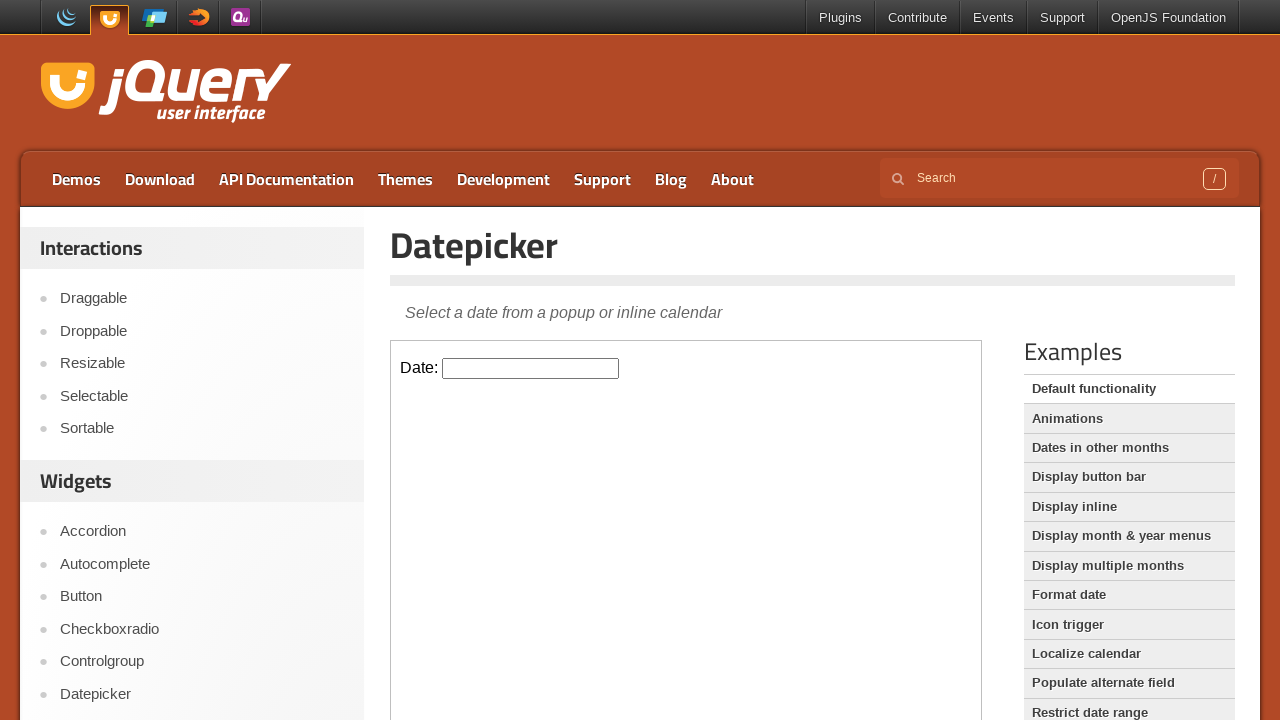

Maximized browser window to 1920x1080
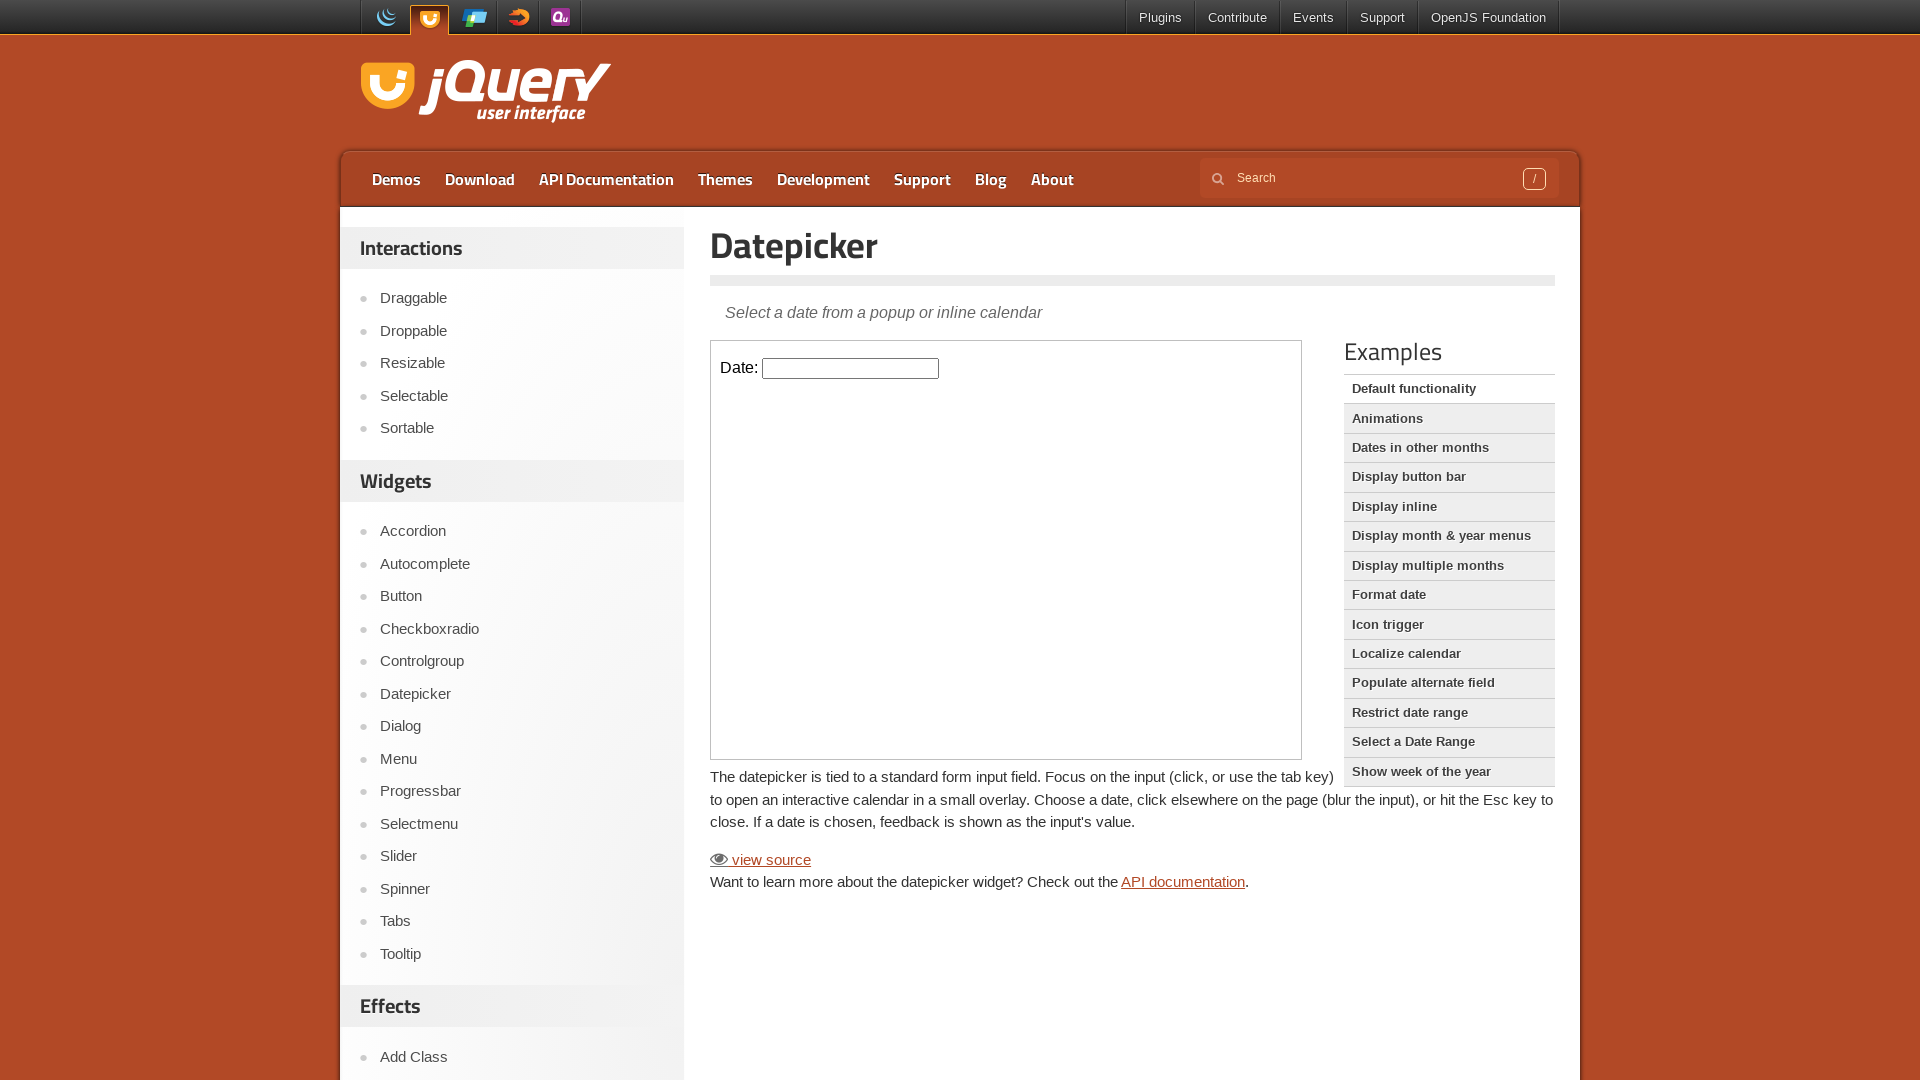

jQuery UI Datepicker demo page loaded
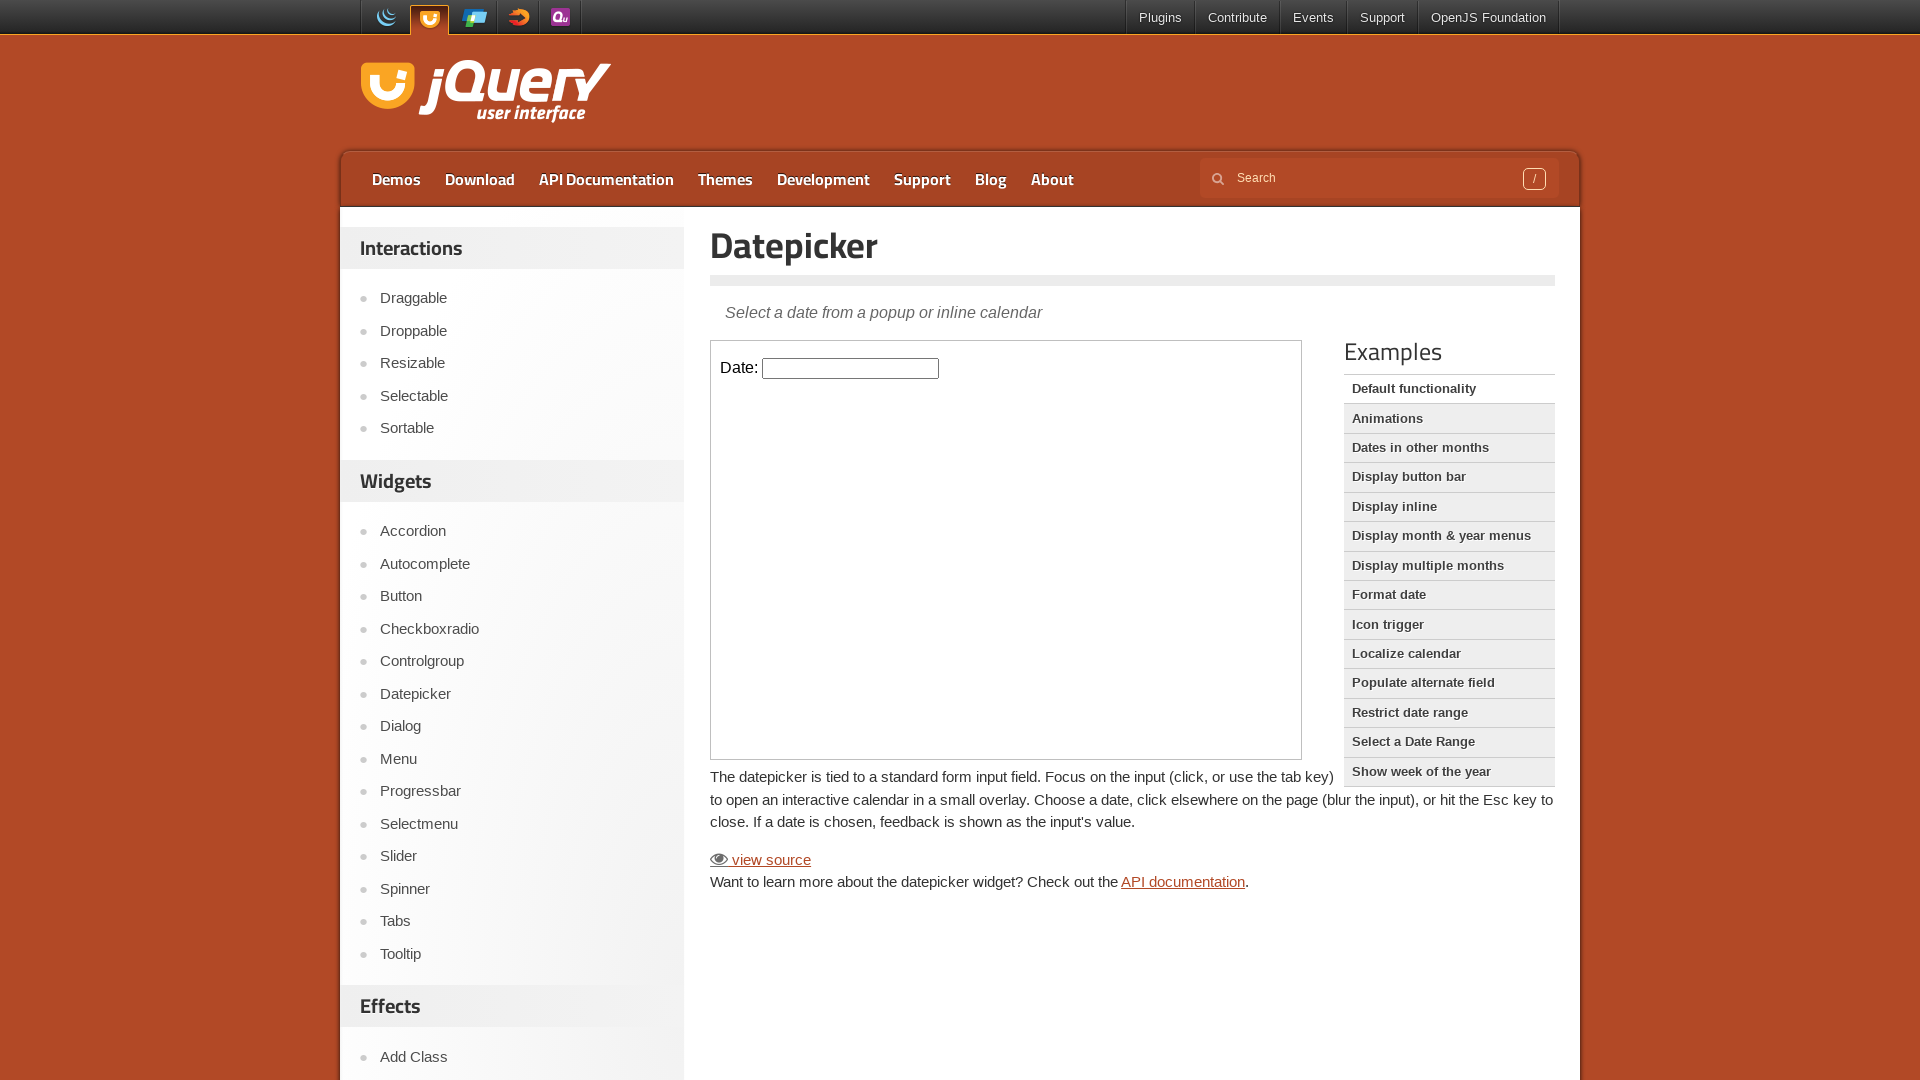

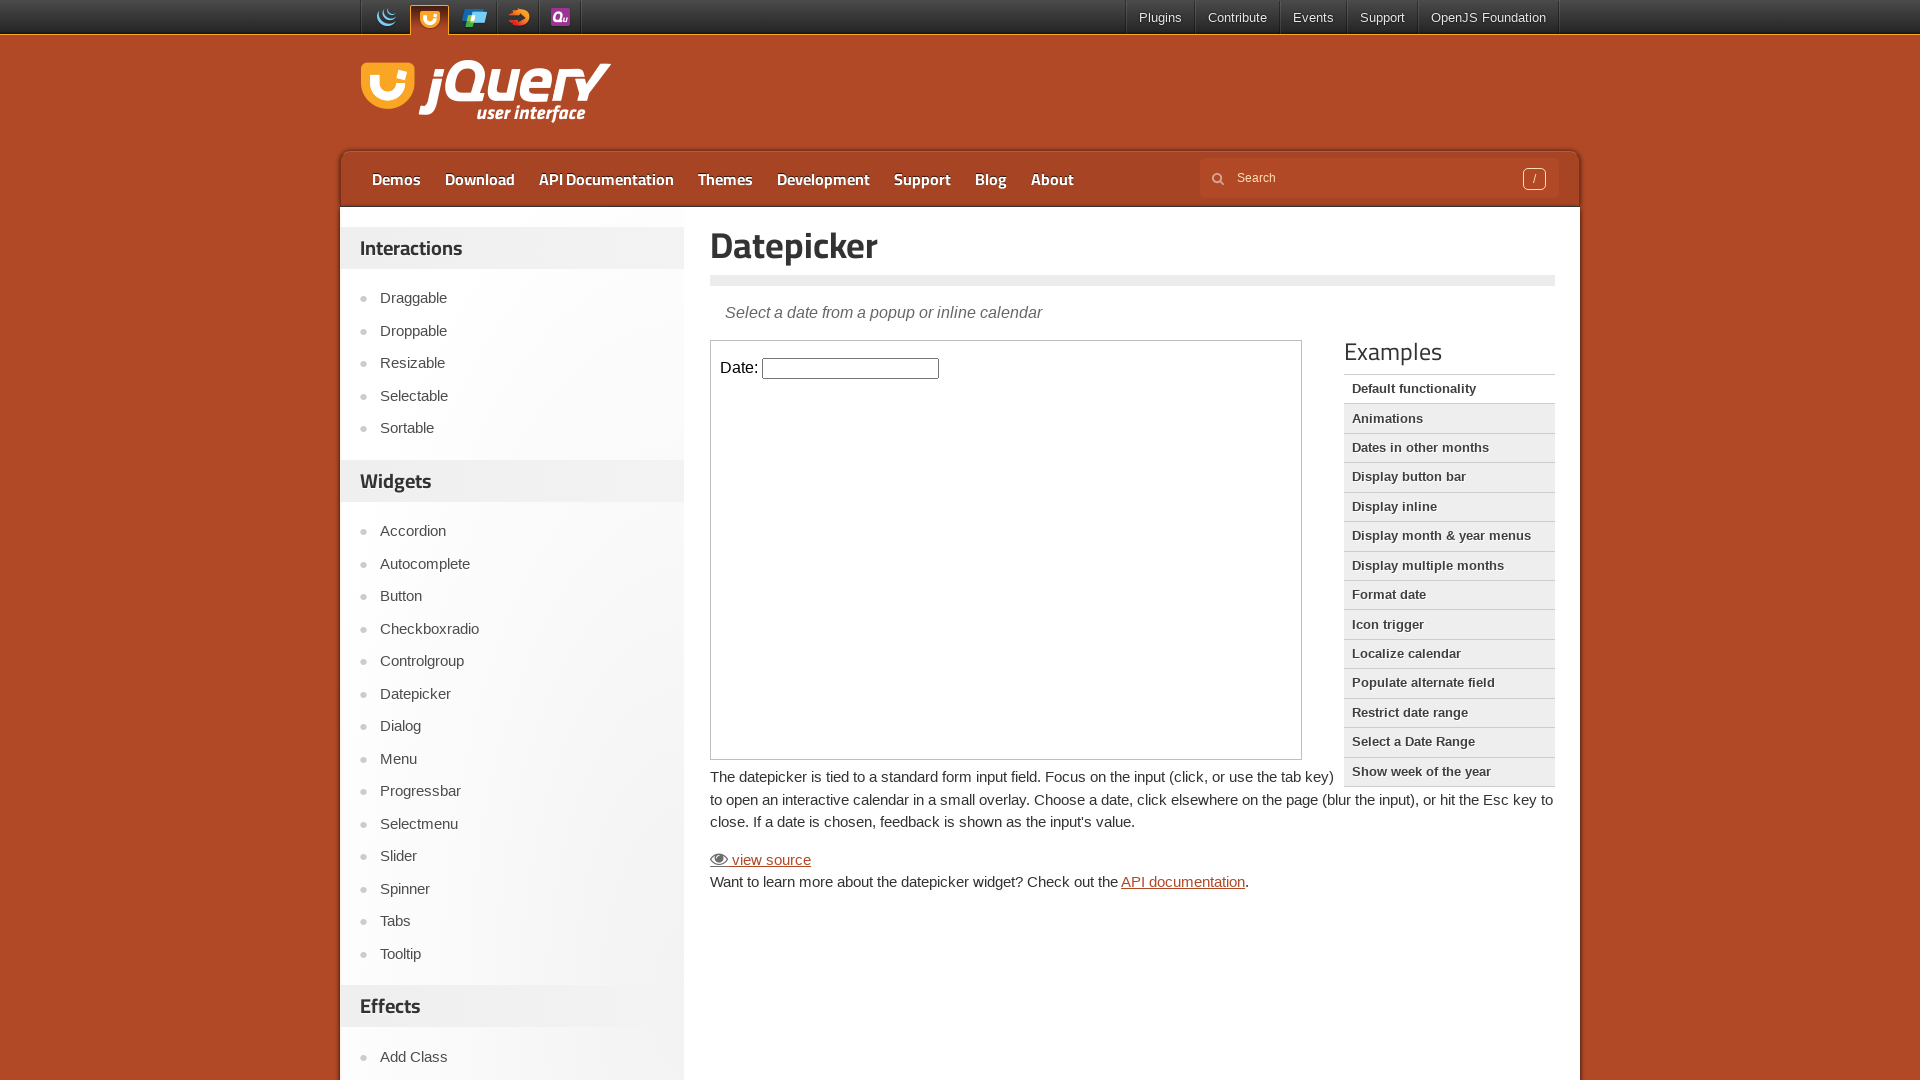